Tests drag and drop functionality by dragging element A to element B's position using the dragAndDropTo method

Starting URL: https://the-internet.herokuapp.com/drag_and_drop

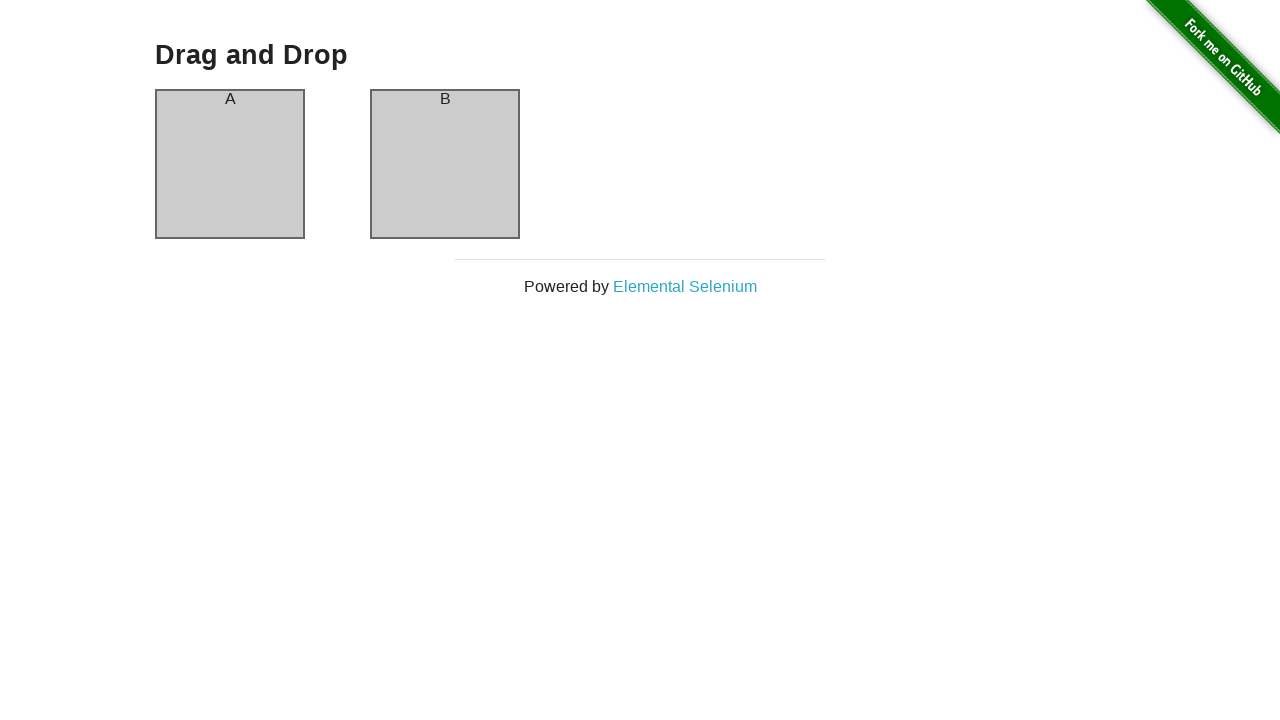

Located element A (source for drag and drop)
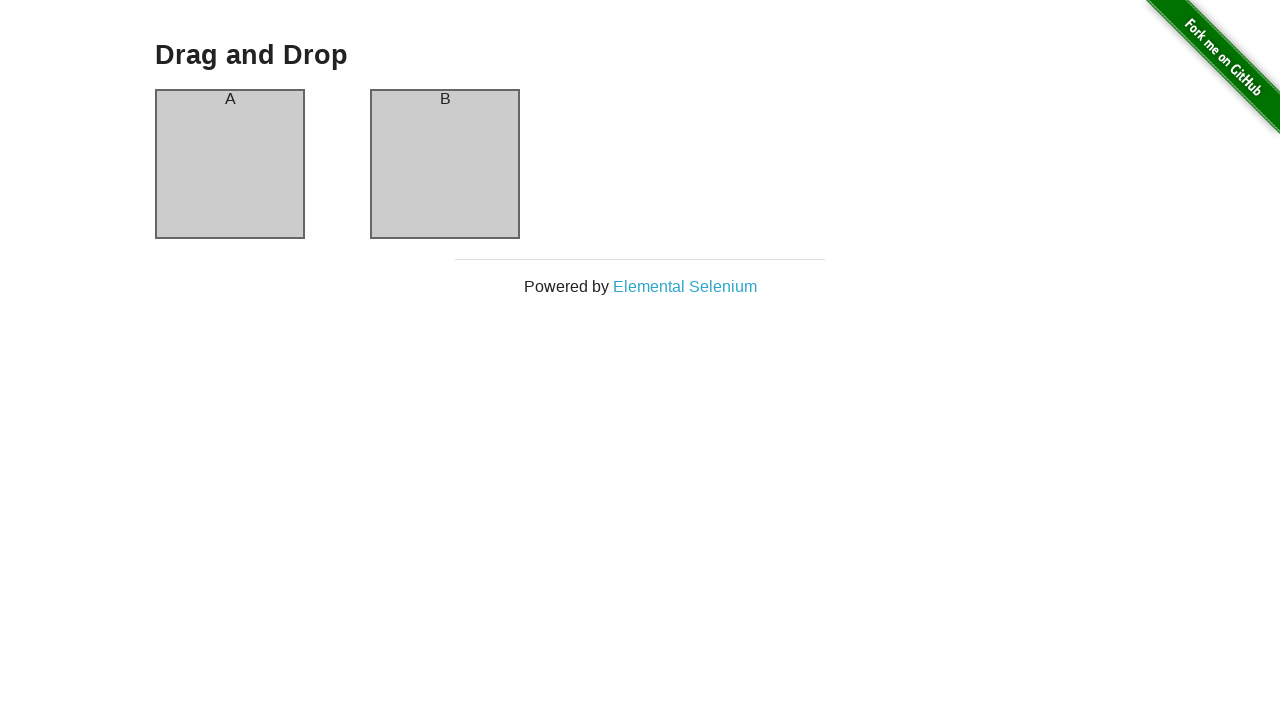

Located element B (target for drag and drop)
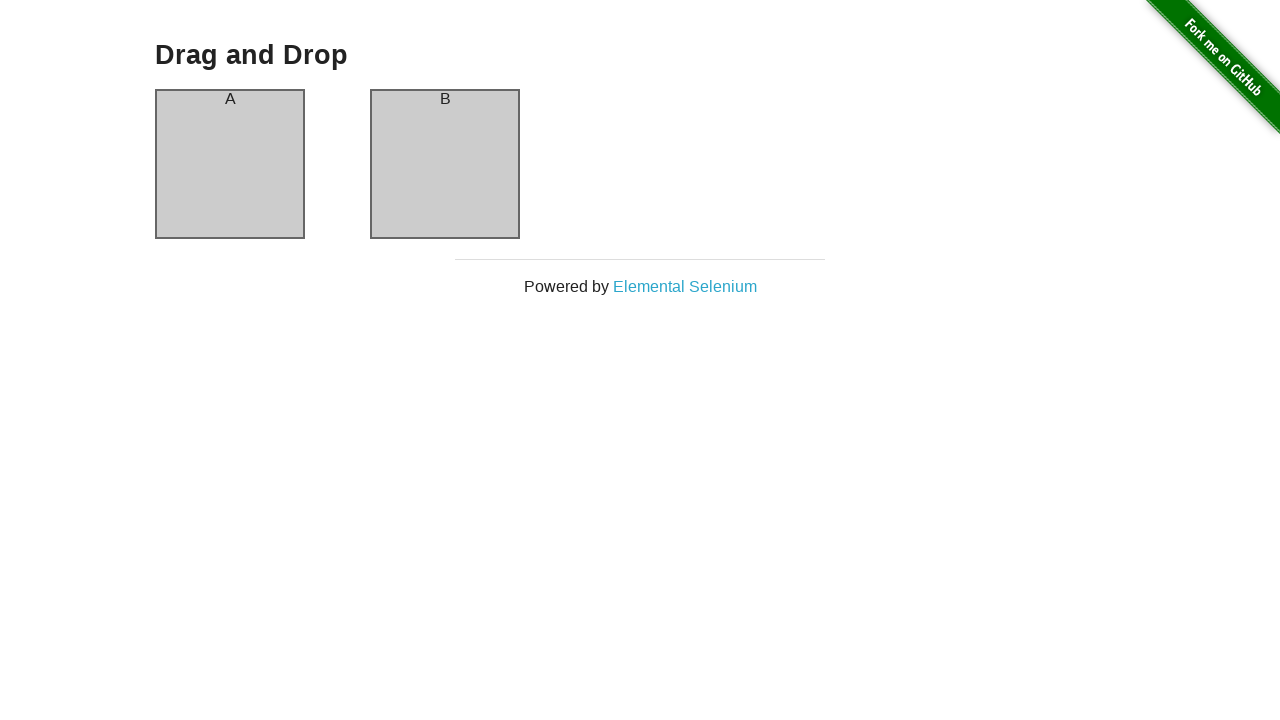

Dragged element A to element B's position at (445, 164)
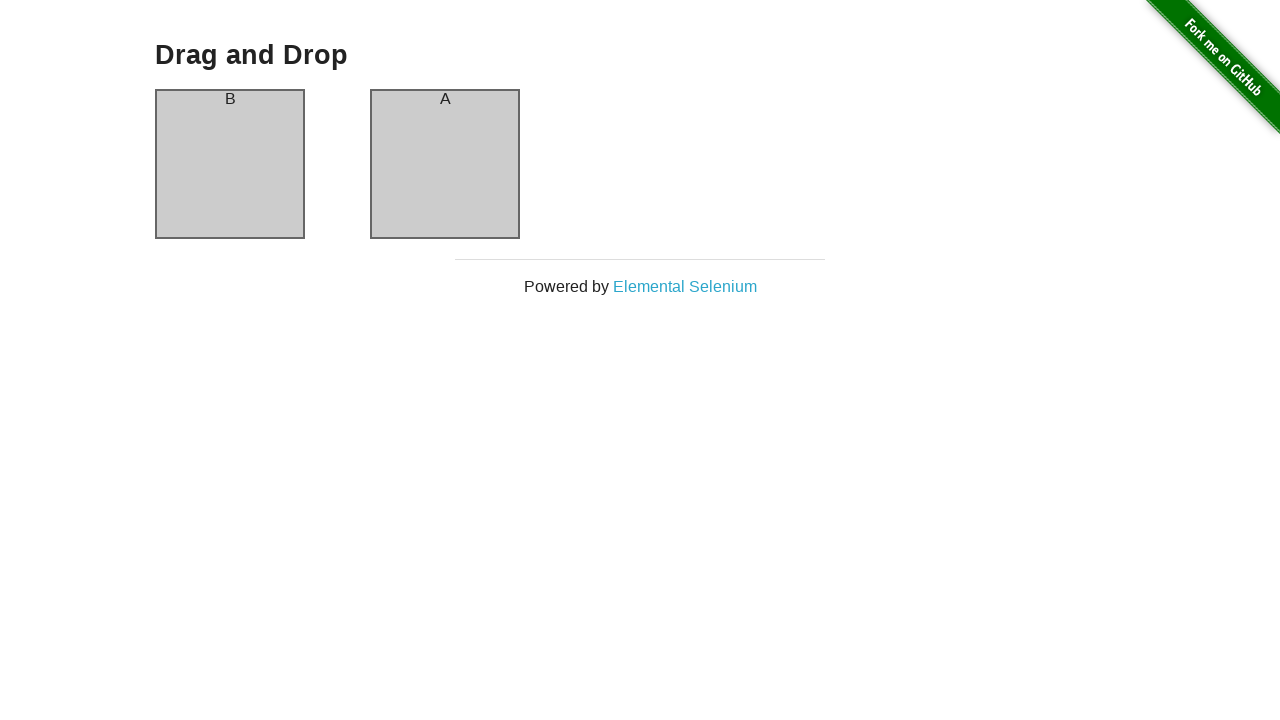

Waited for element A to be available
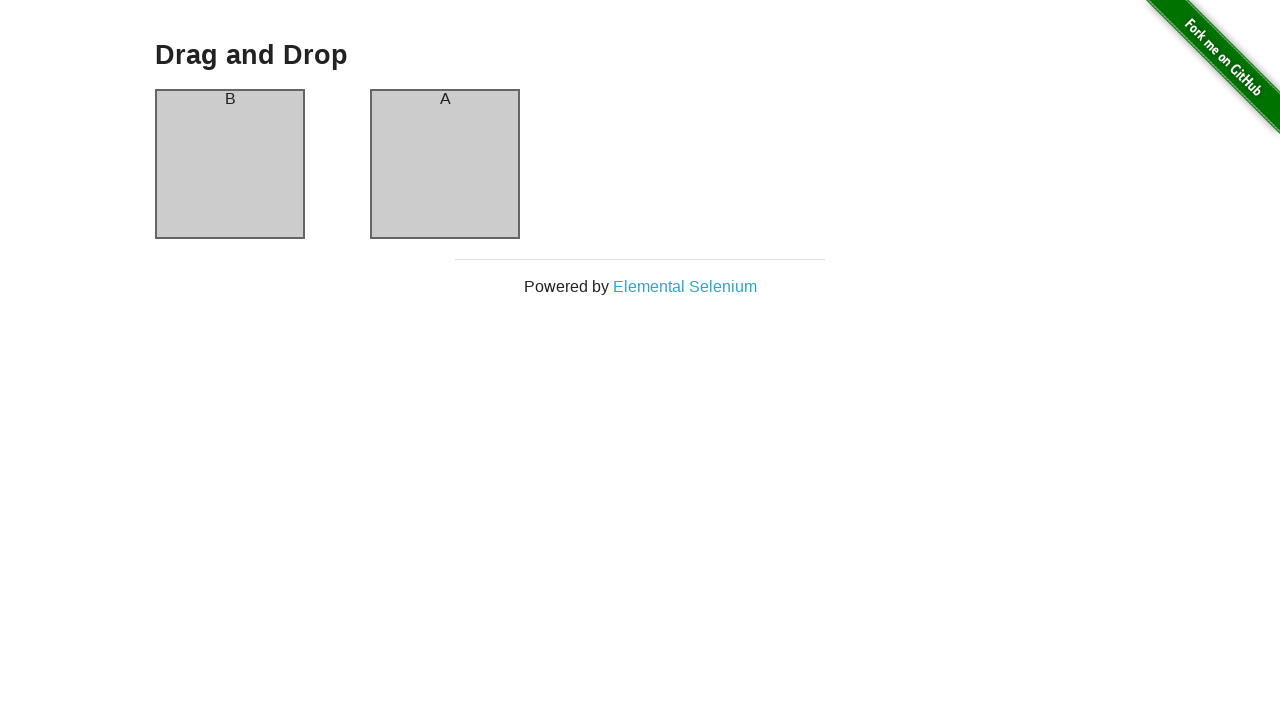

Verified element A now contains text 'B'
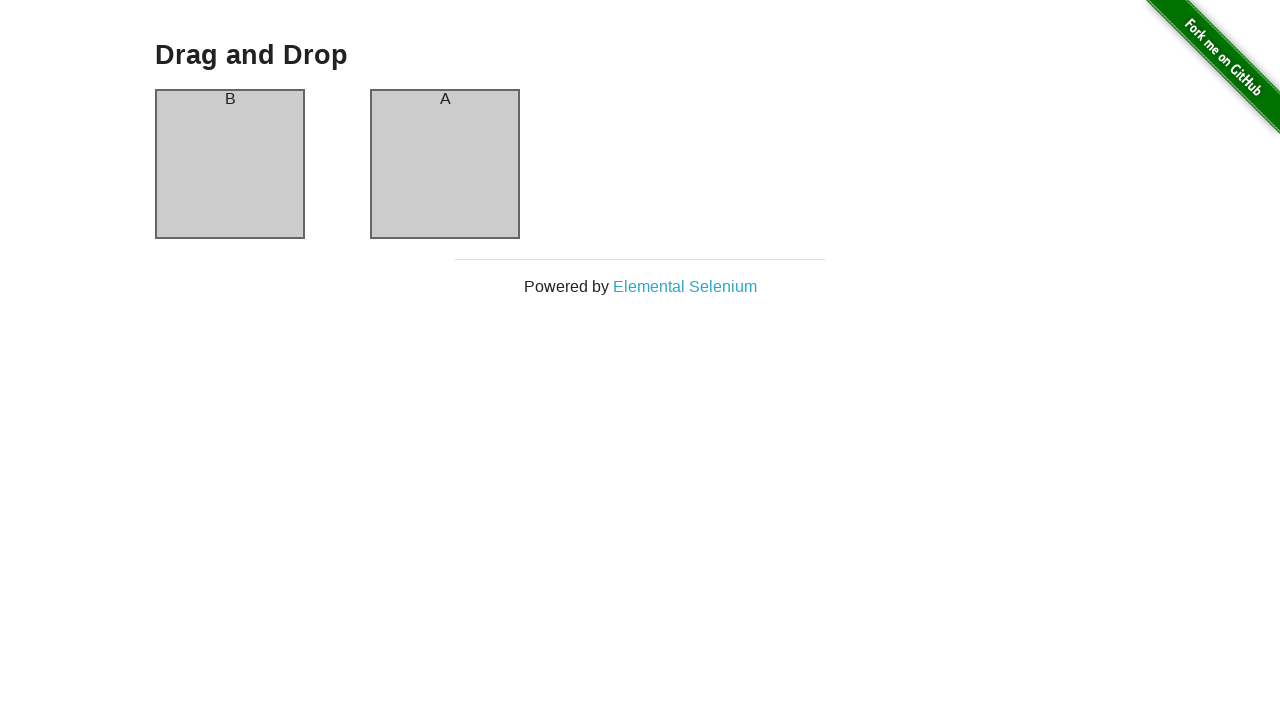

Verified element B now contains text 'A' - drag and drop test passed
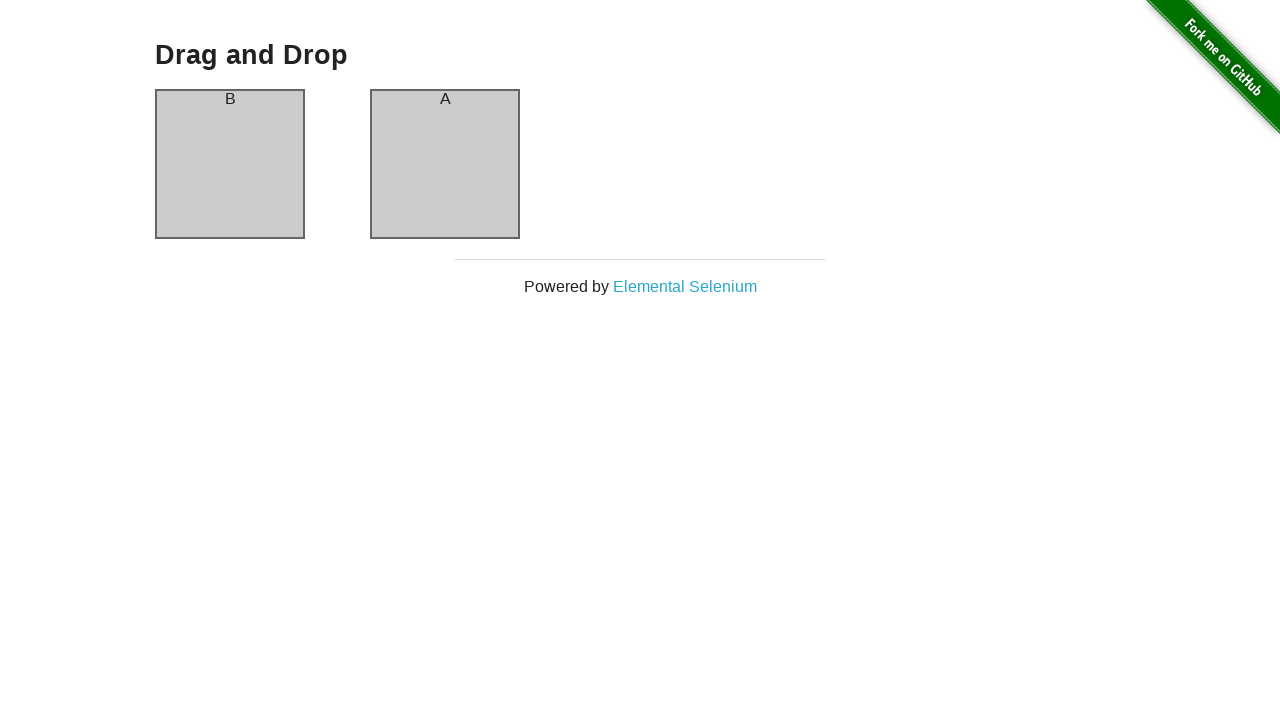

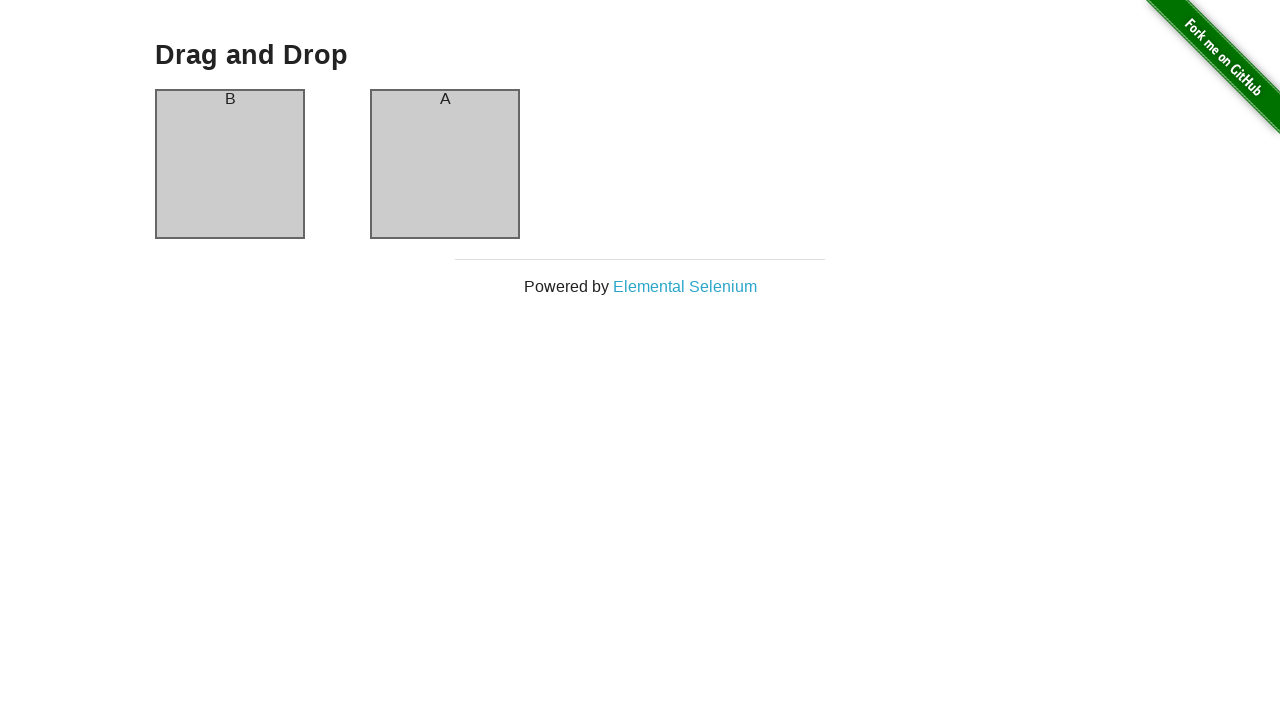